Tests shopping cart functionality by adding specific vegetables (Cucumber, Brocolli, Beetroot) to the cart, proceeding to checkout, and applying a promo code.

Starting URL: https://rahulshettyacademy.com/seleniumPractise/#/

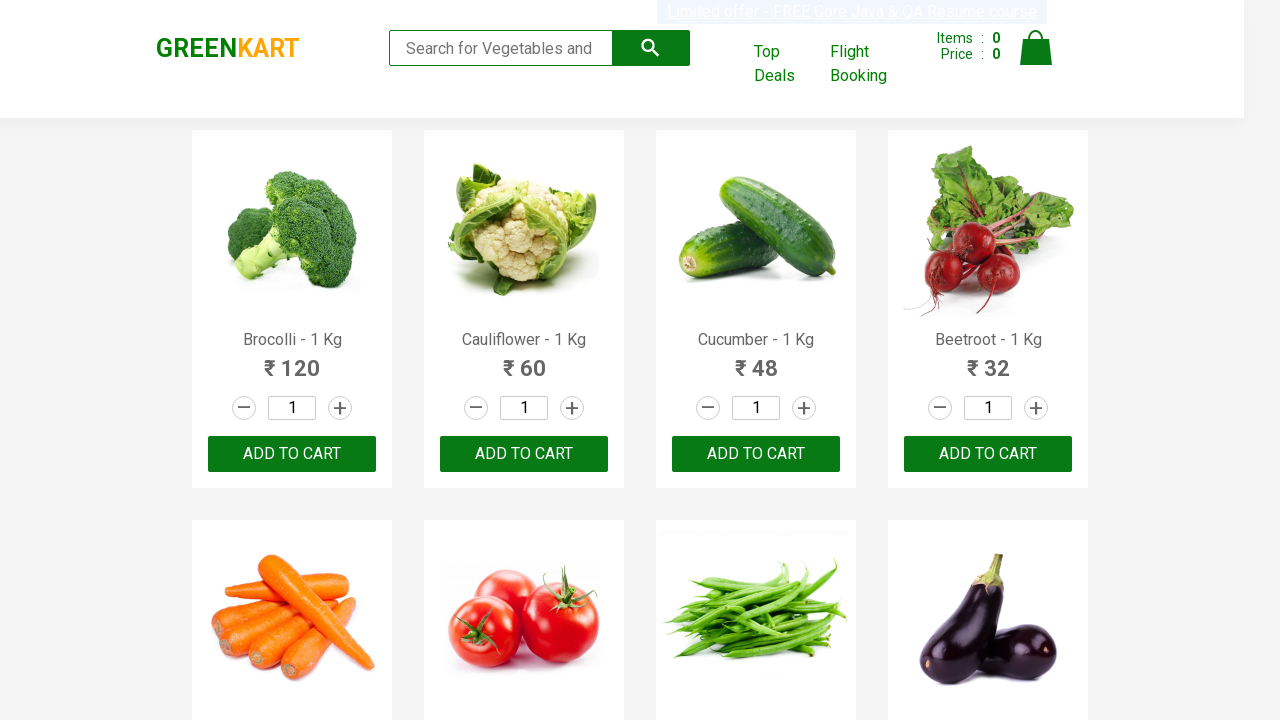

Waited for product list to load
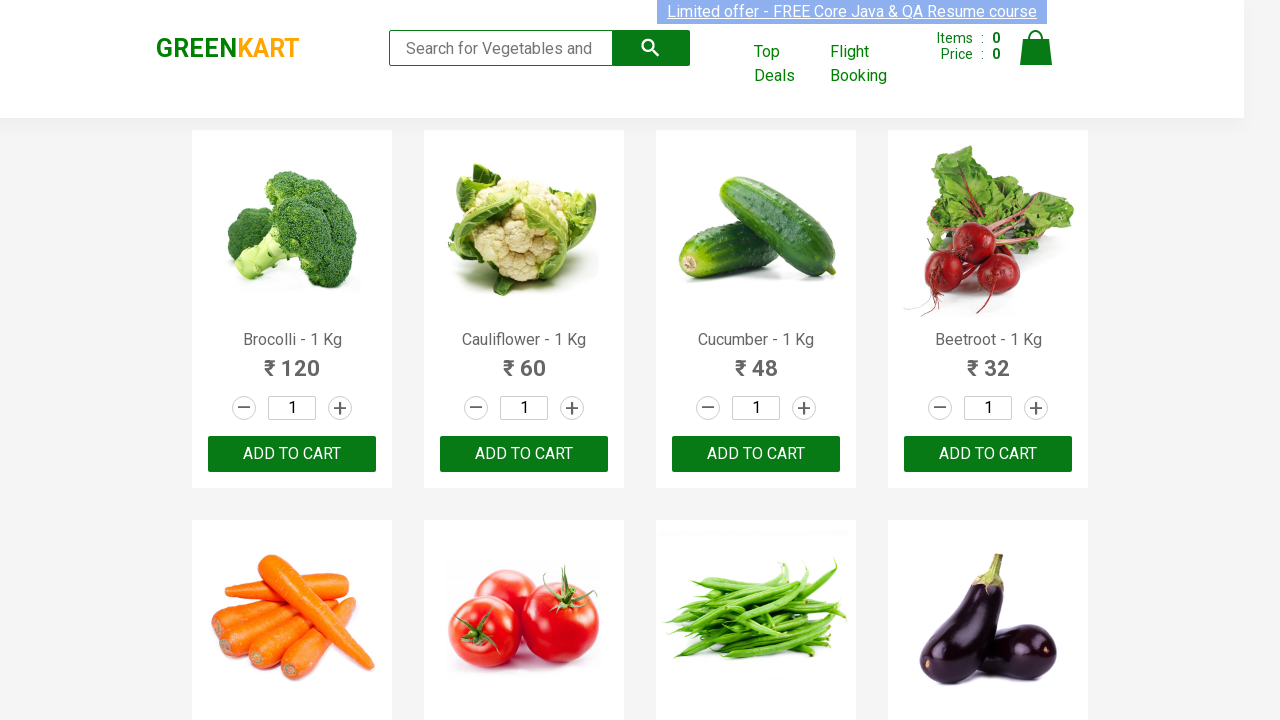

Retrieved all product name elements from page
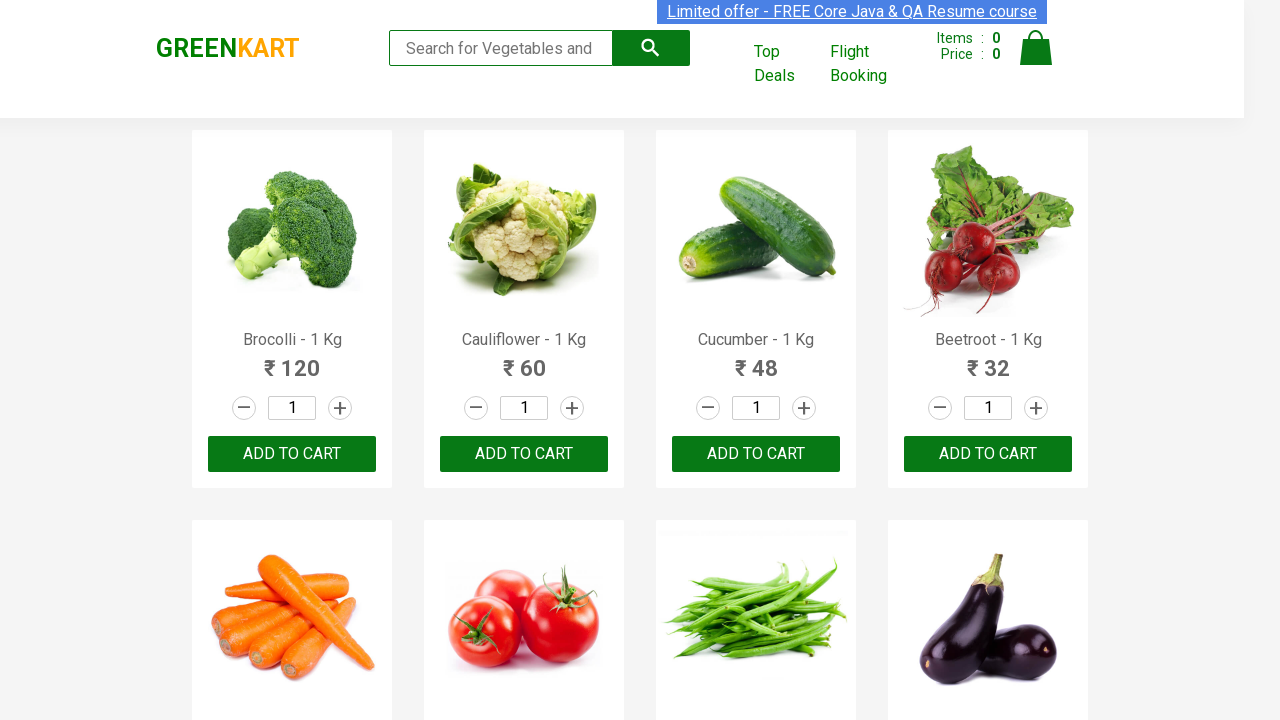

Added 'Brocolli - 1 Kg' to cart at (292, 454) on div.product-action button >> nth=0
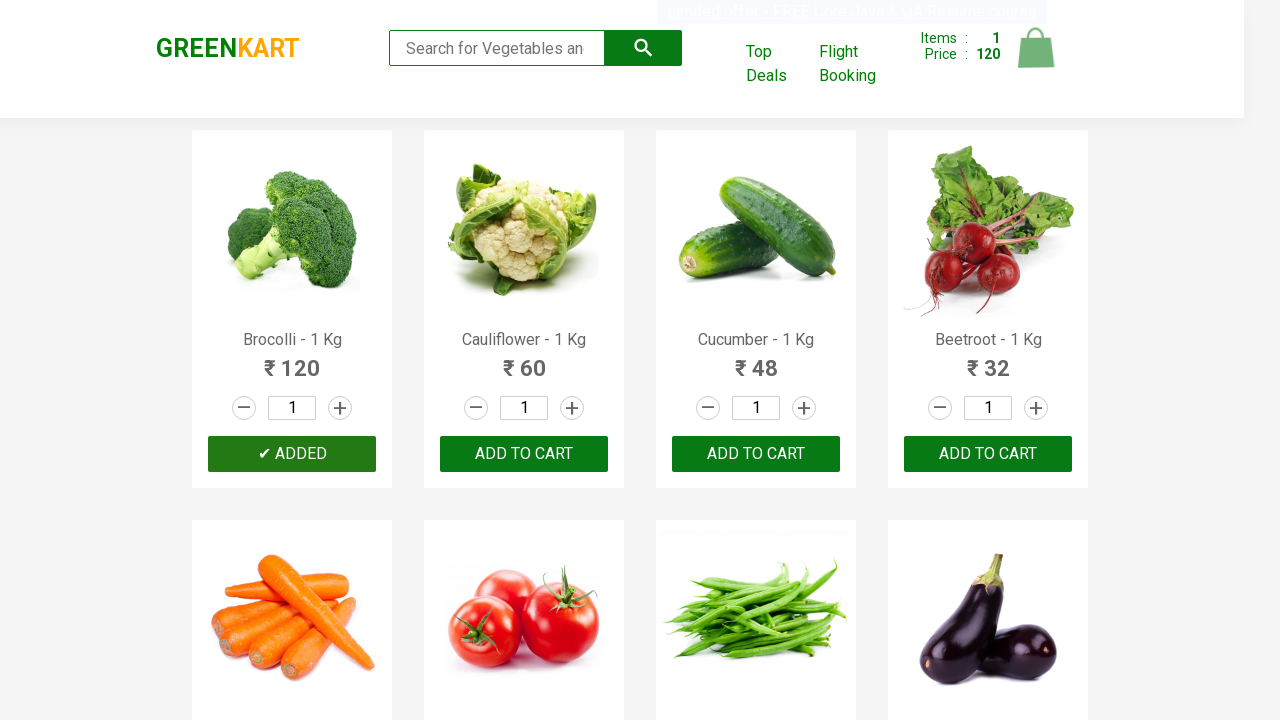

Added 'Cucumber - 1 Kg' to cart at (756, 454) on div.product-action button >> nth=2
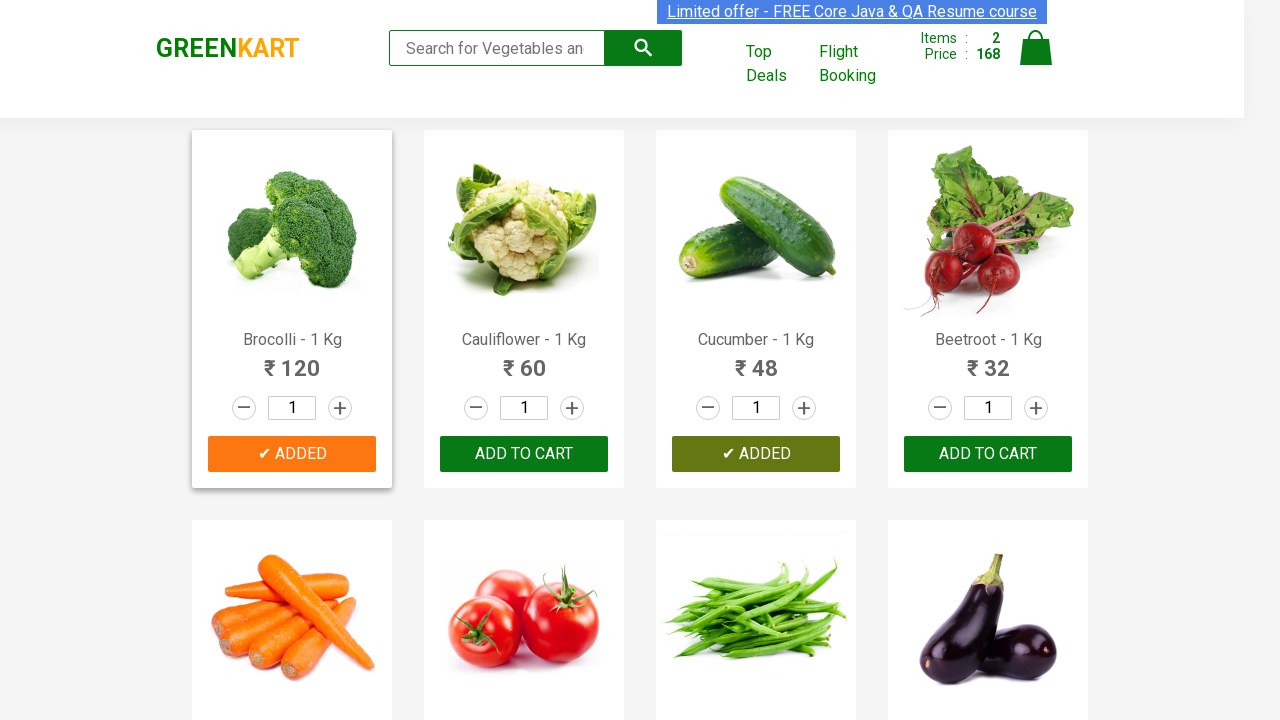

Added 'Beetroot - 1 Kg' to cart at (988, 454) on div.product-action button >> nth=3
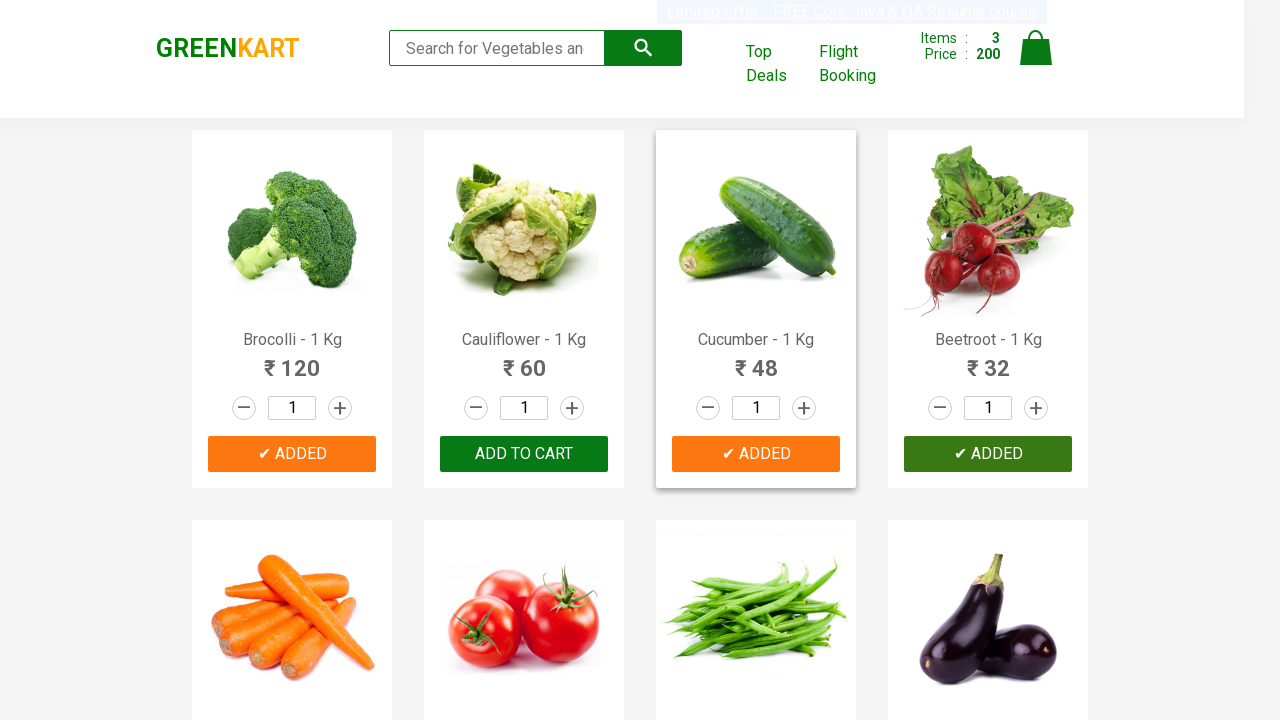

Clicked cart icon to view shopping cart at (1036, 48) on img[alt='Cart']
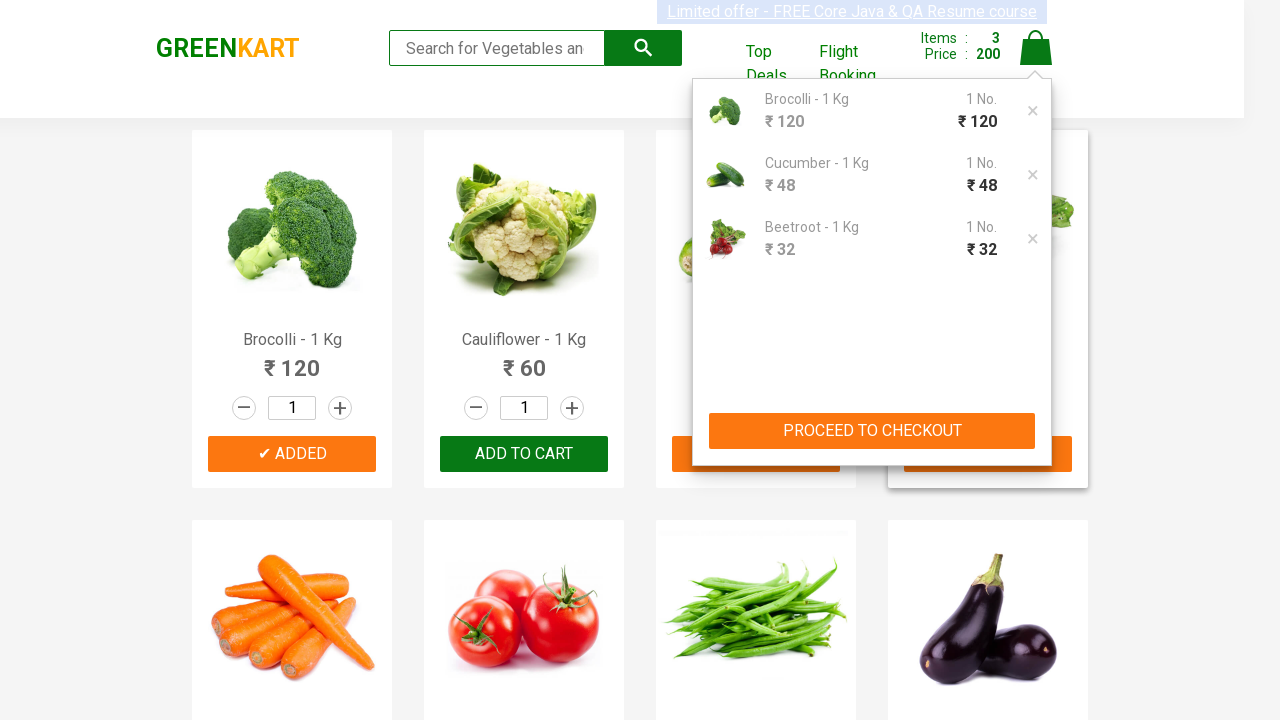

Clicked PROCEED TO CHECKOUT button at (872, 431) on button:has-text('PROCEED TO CHECKOUT')
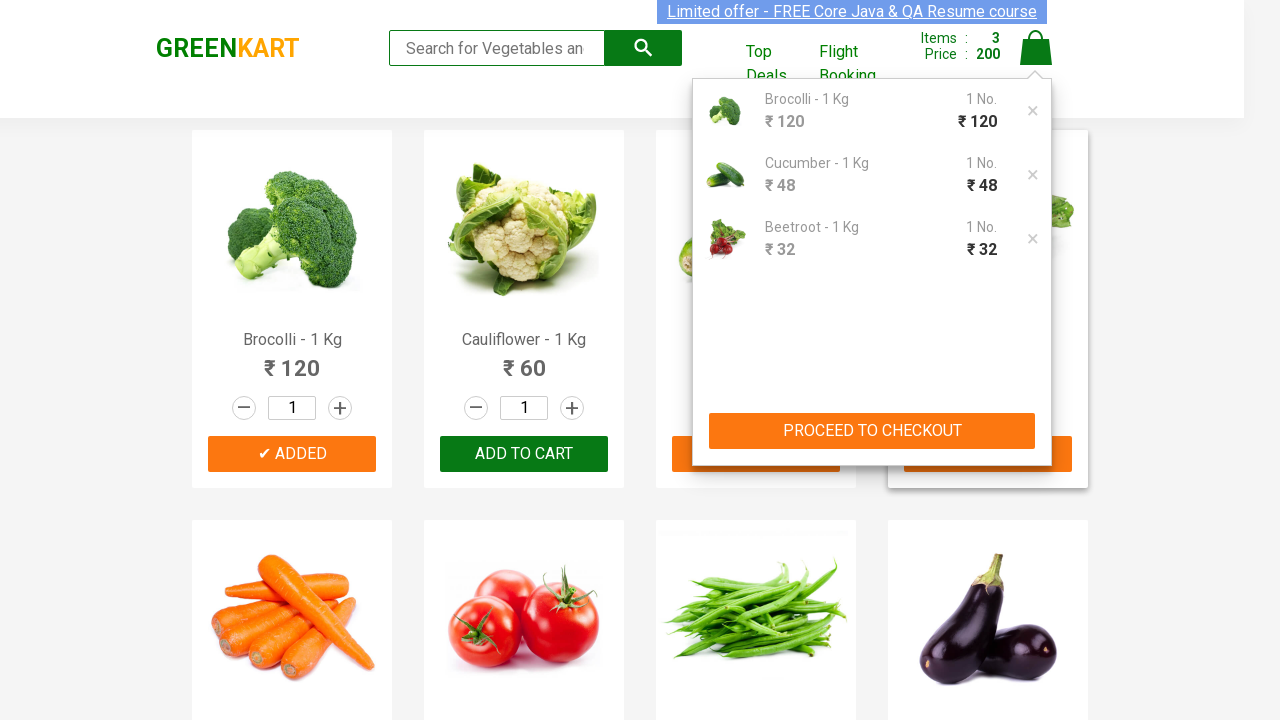

Entered promo code 'rahulshettyacademy' on .promocode
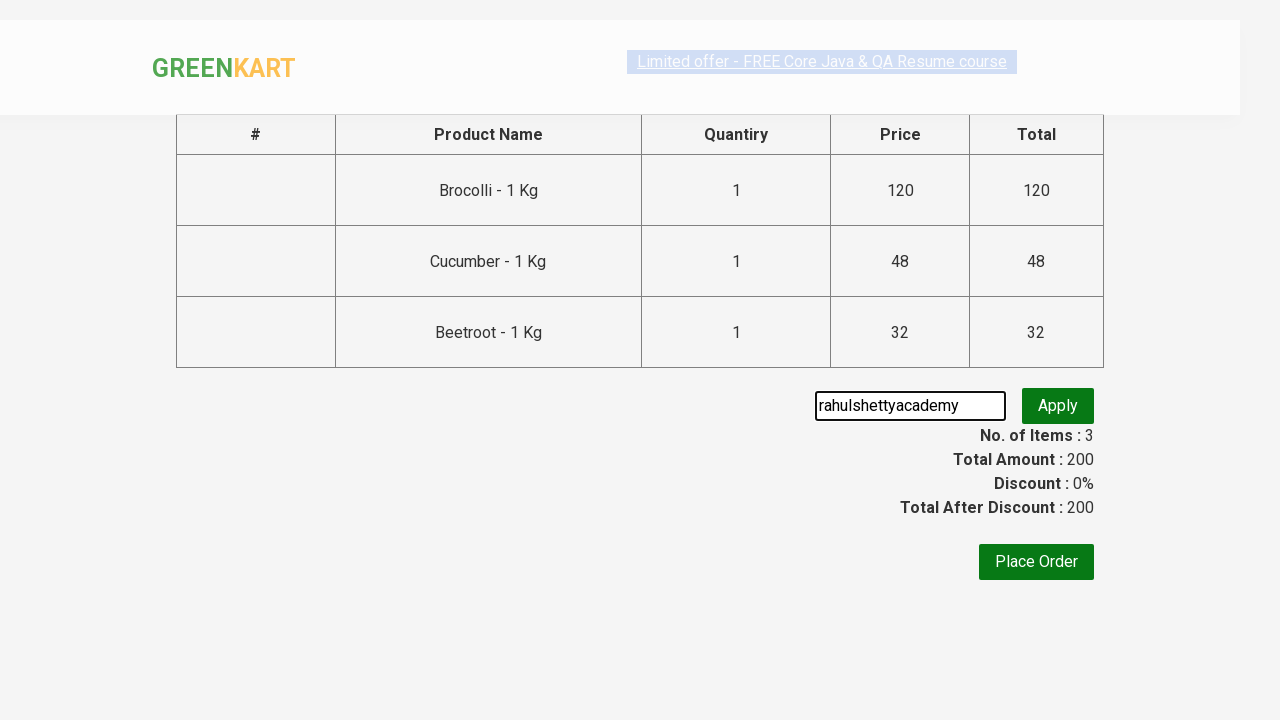

Clicked Apply promo button to validate coupon at (1058, 406) on .promoBtn
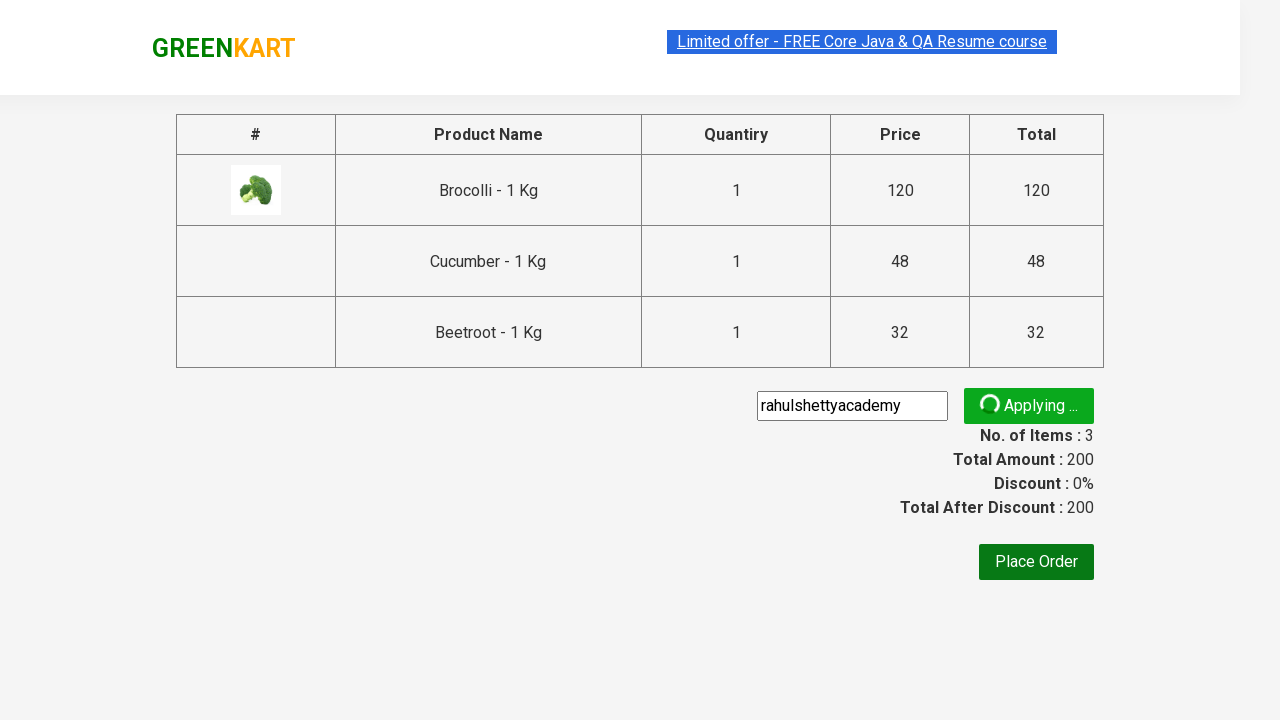

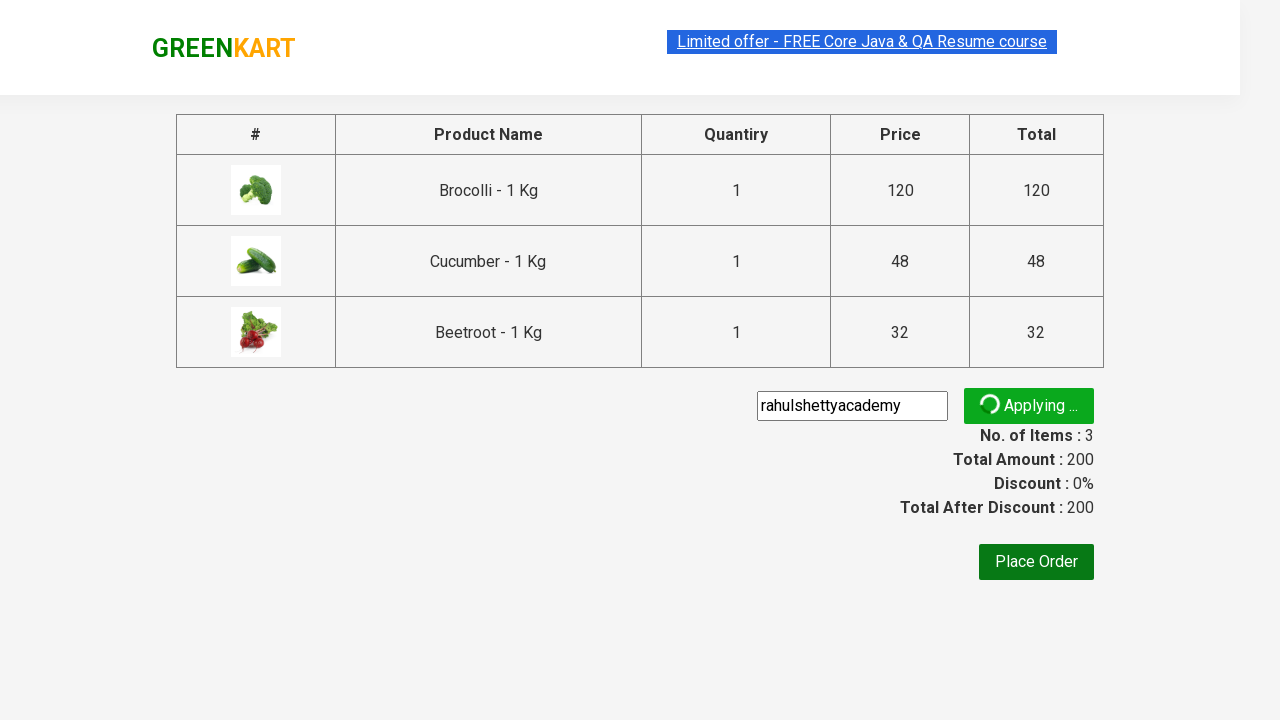